Tests scrolling functionality by navigating to the Selenium website and scrolling down to bring the "News" section heading into view.

Starting URL: https://www.selenium.dev/

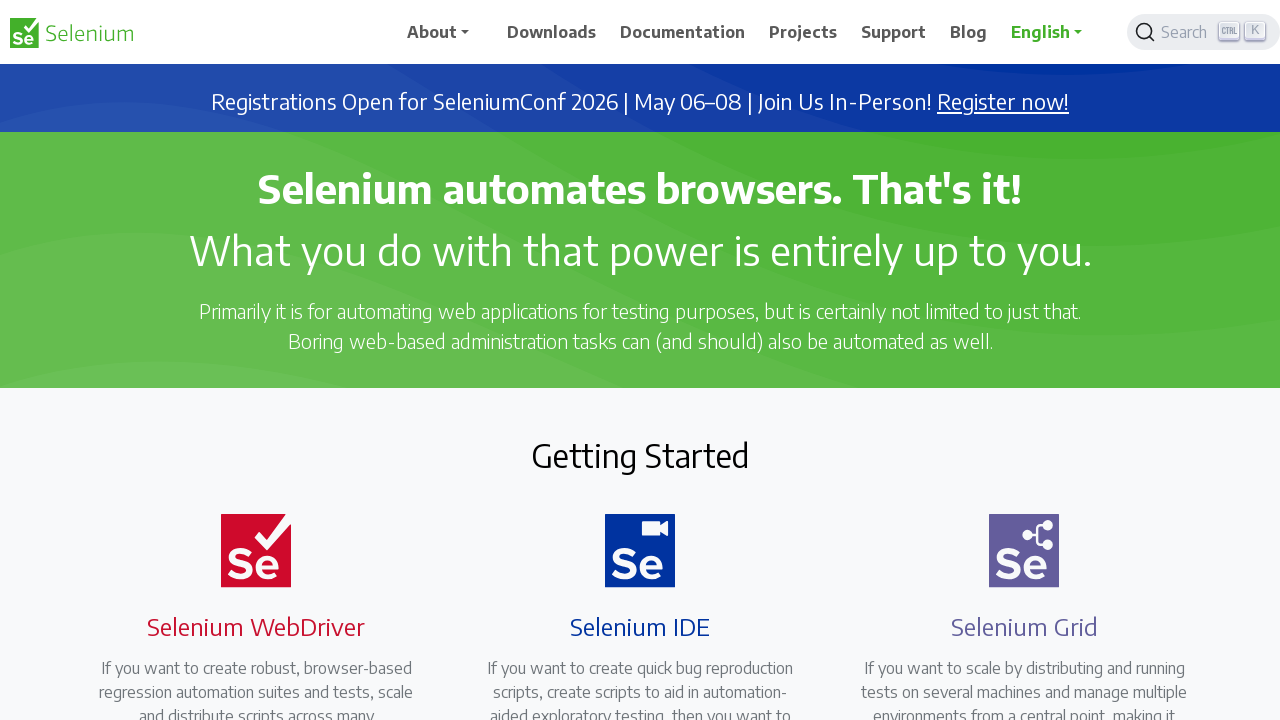

Navigated to Selenium website
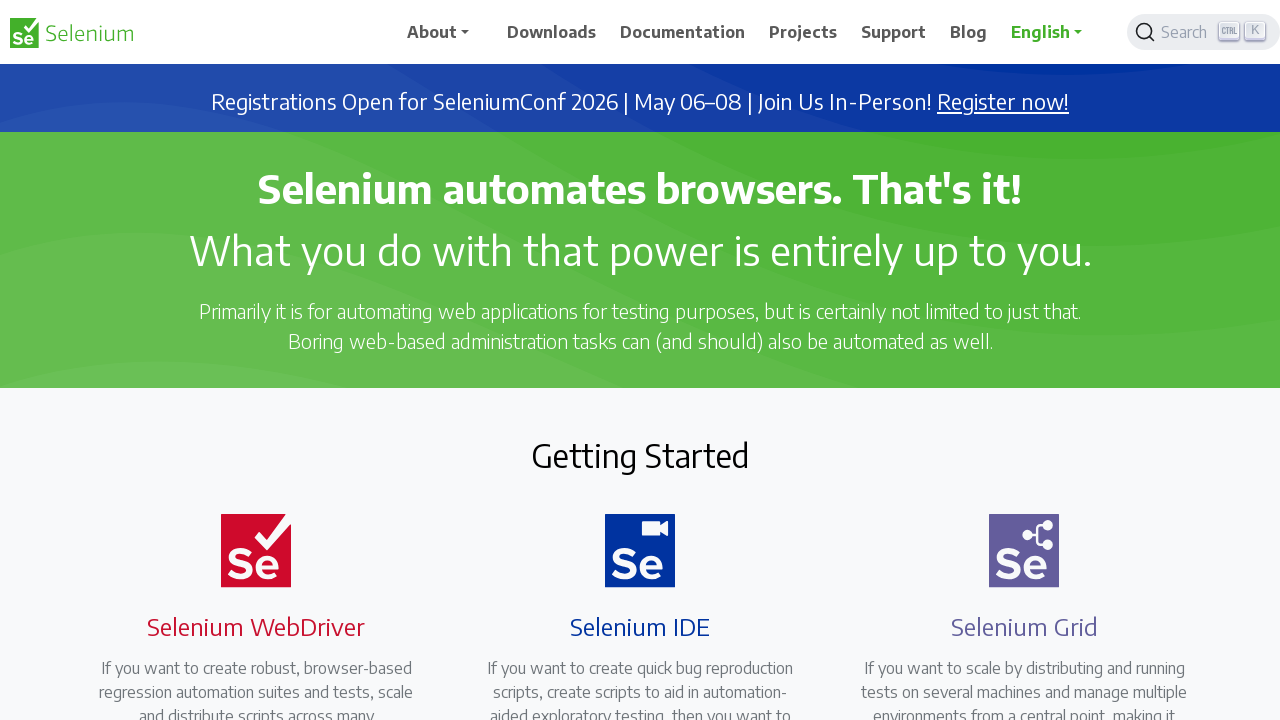

Located News heading element
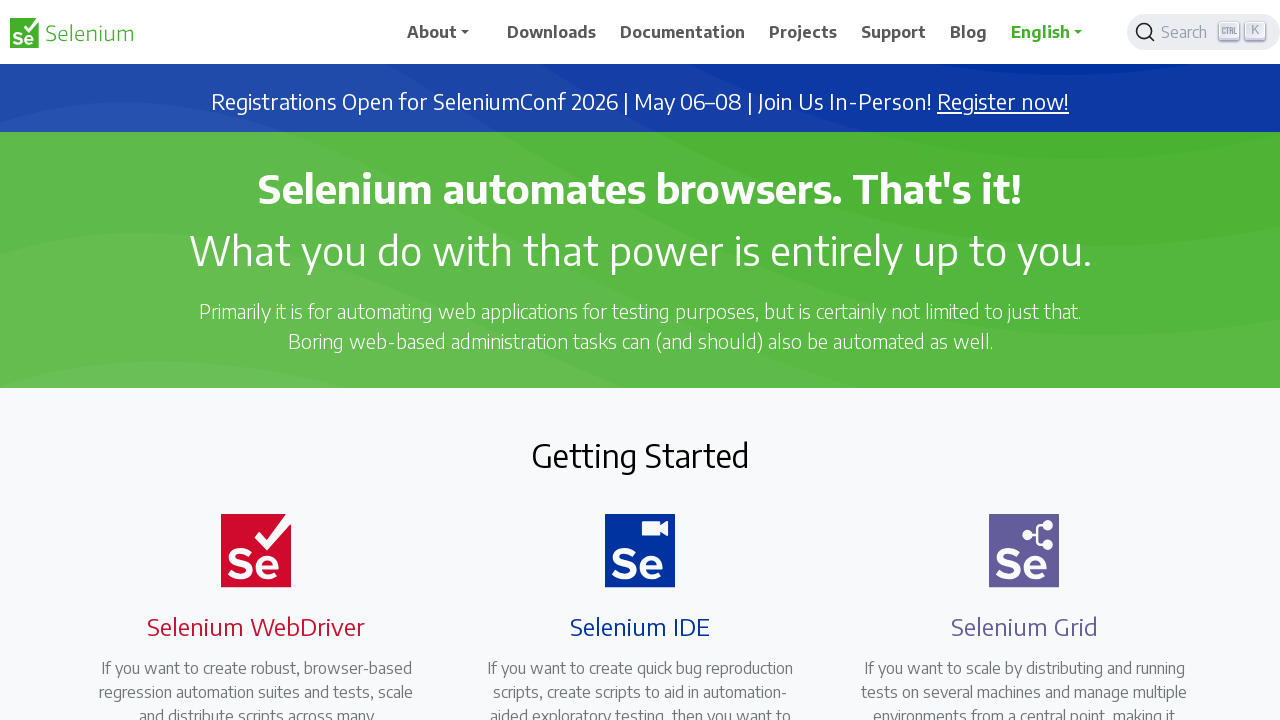

Scrolled News section heading into view
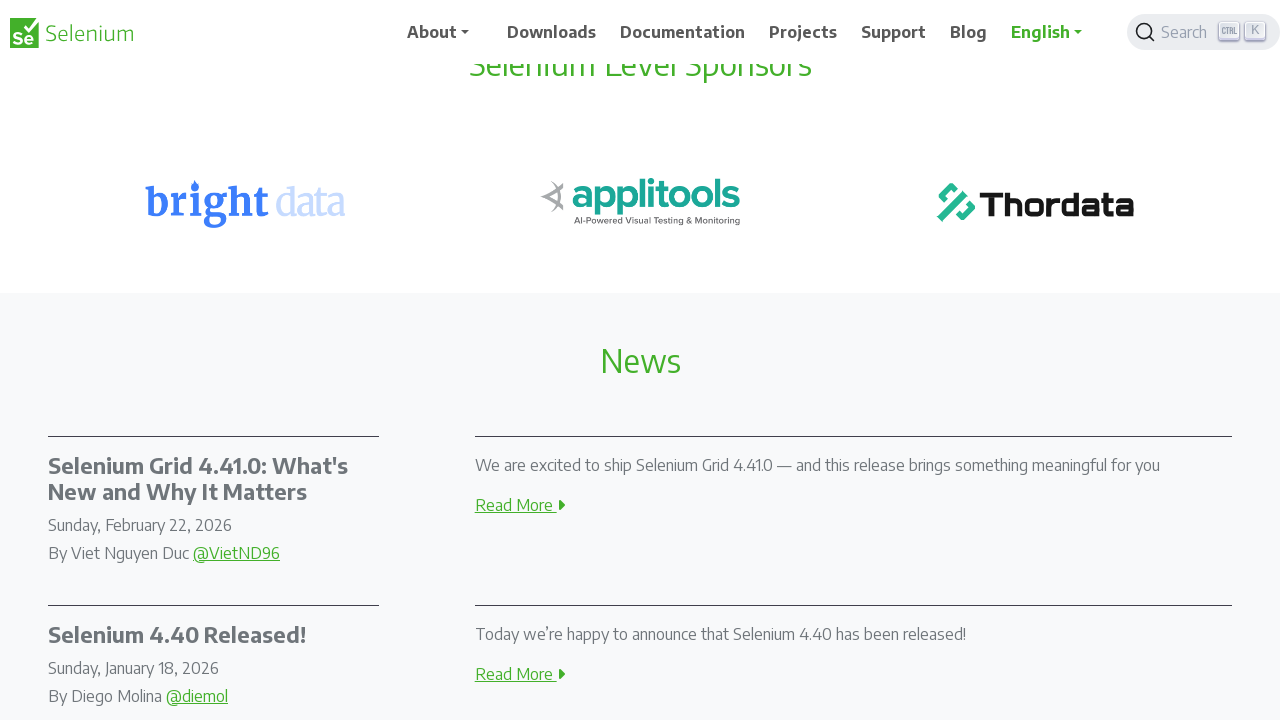

Waited for scroll animation to complete
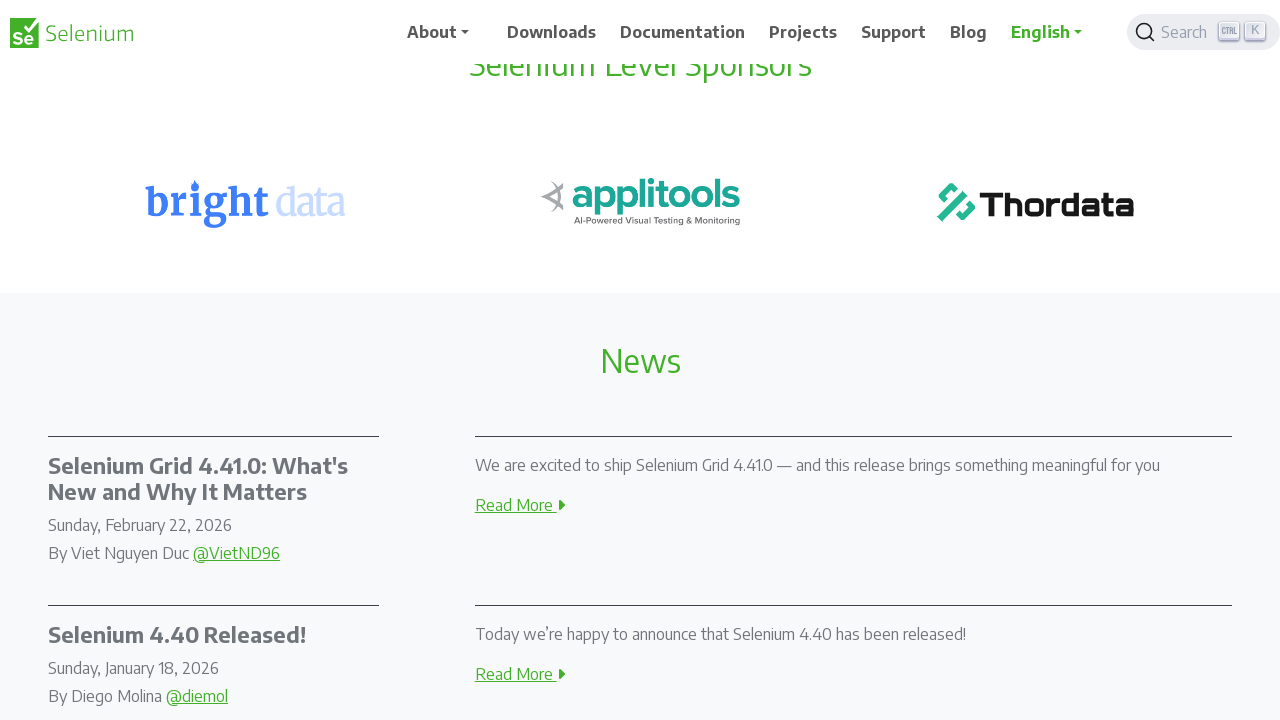

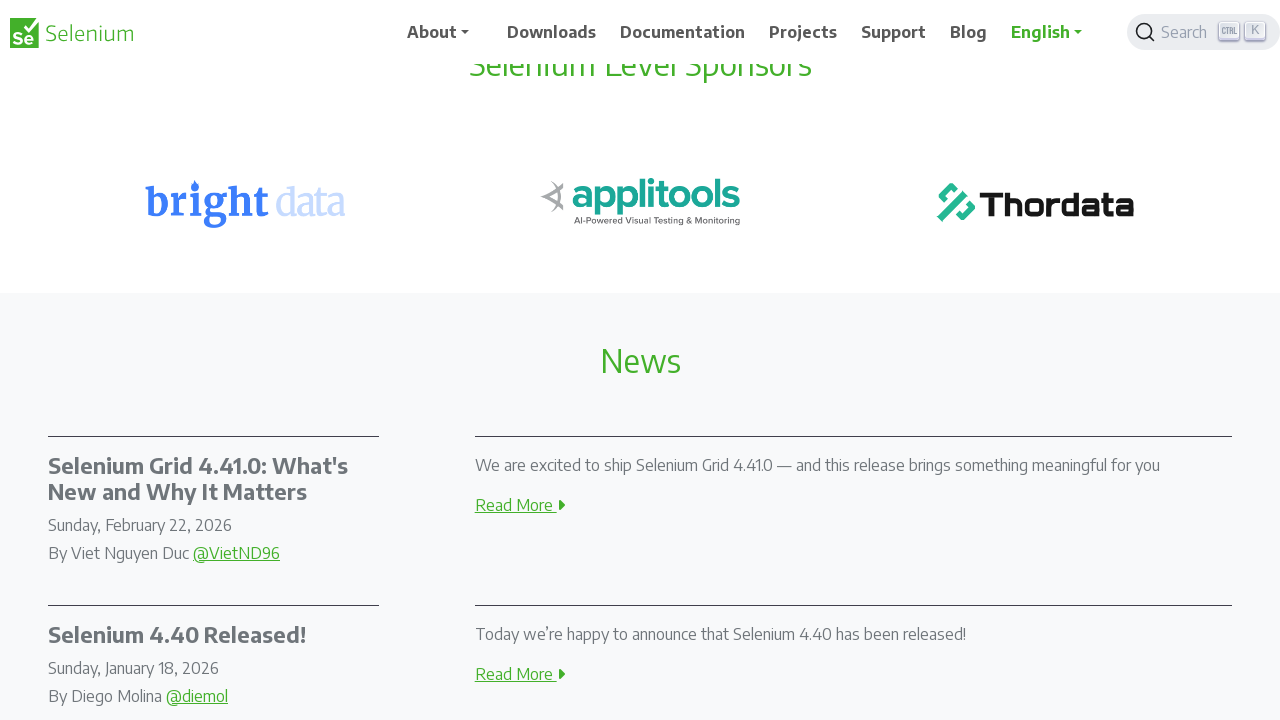